Tests infinite scroll functionality by scrolling down the page multiple times and verifying that the scroll position increases with each scroll action.

Starting URL: https://the-internet.herokuapp.com/infinite_scroll

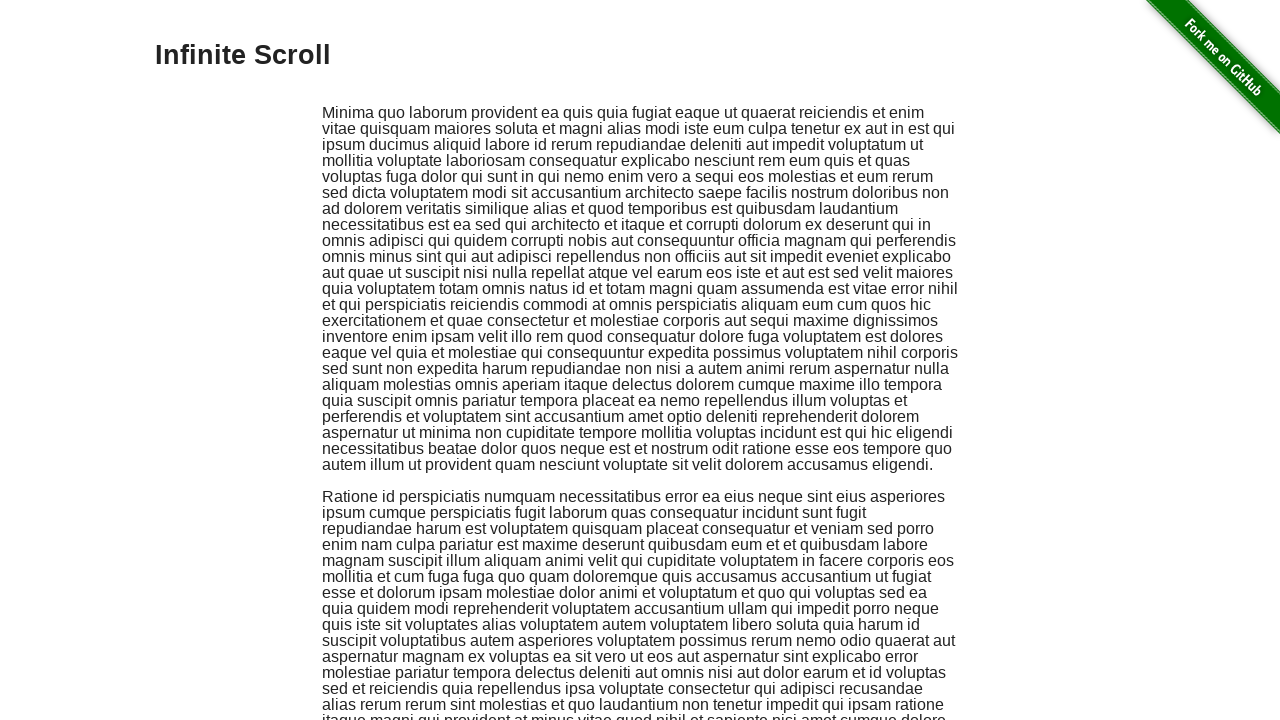

Navigated to infinite scroll test page
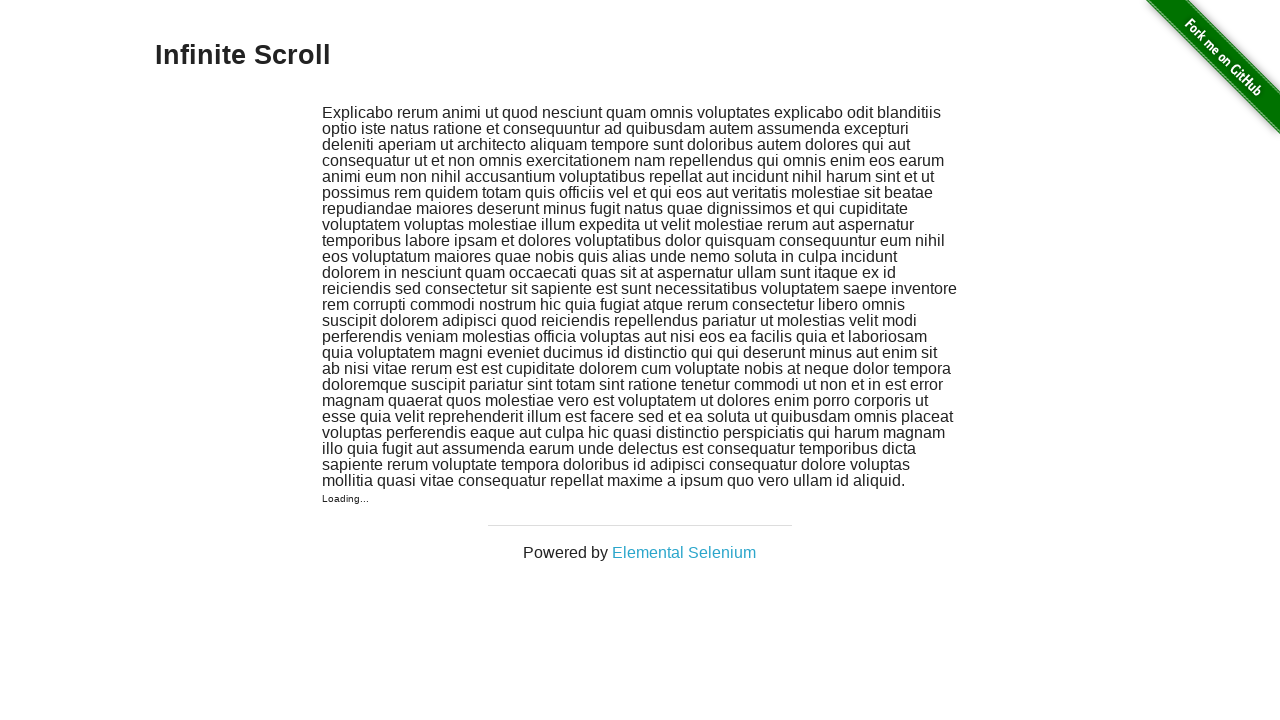

Waited 2 seconds for content to load
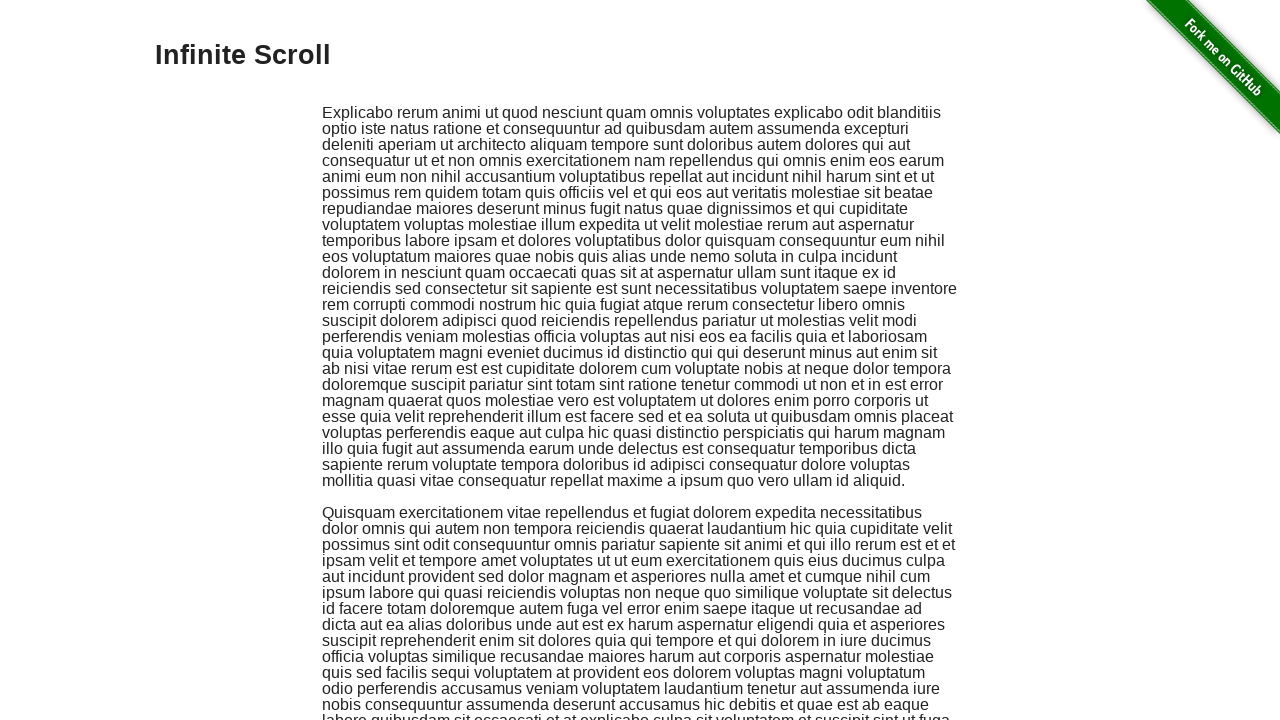

Scrolled down by 500 pixels (iteration 1)
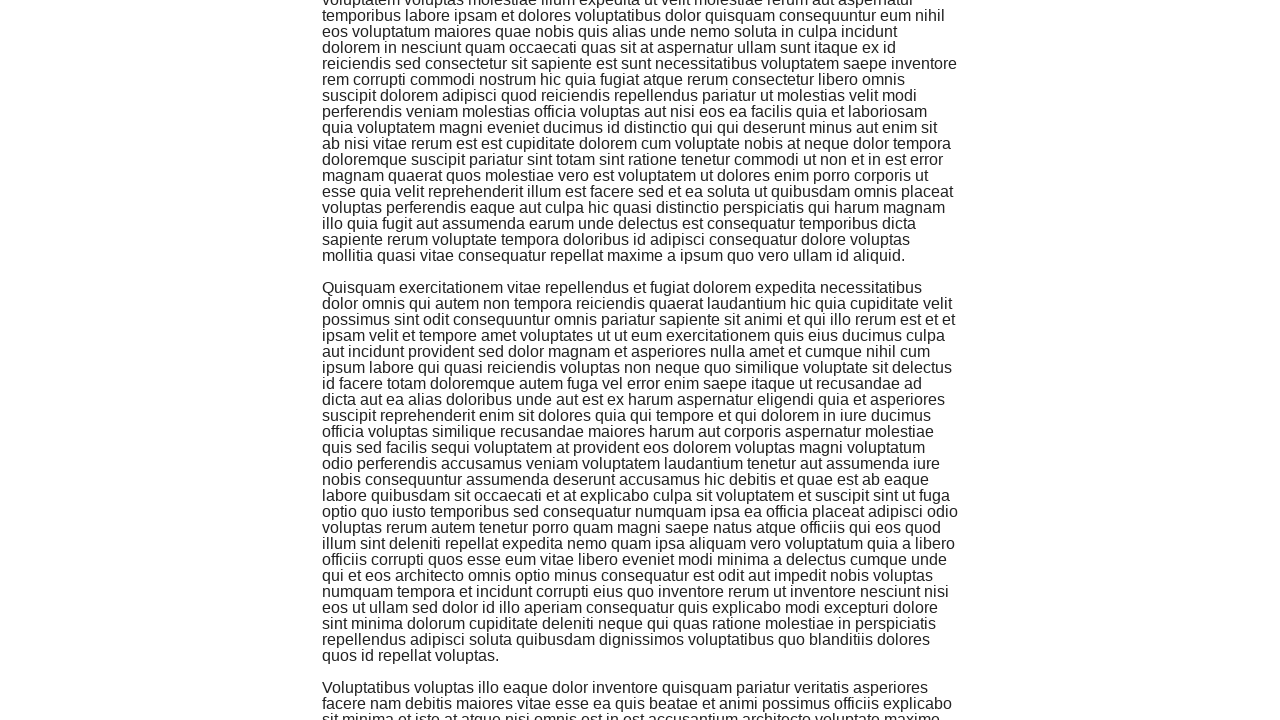

Retrieved current scroll position: 225px
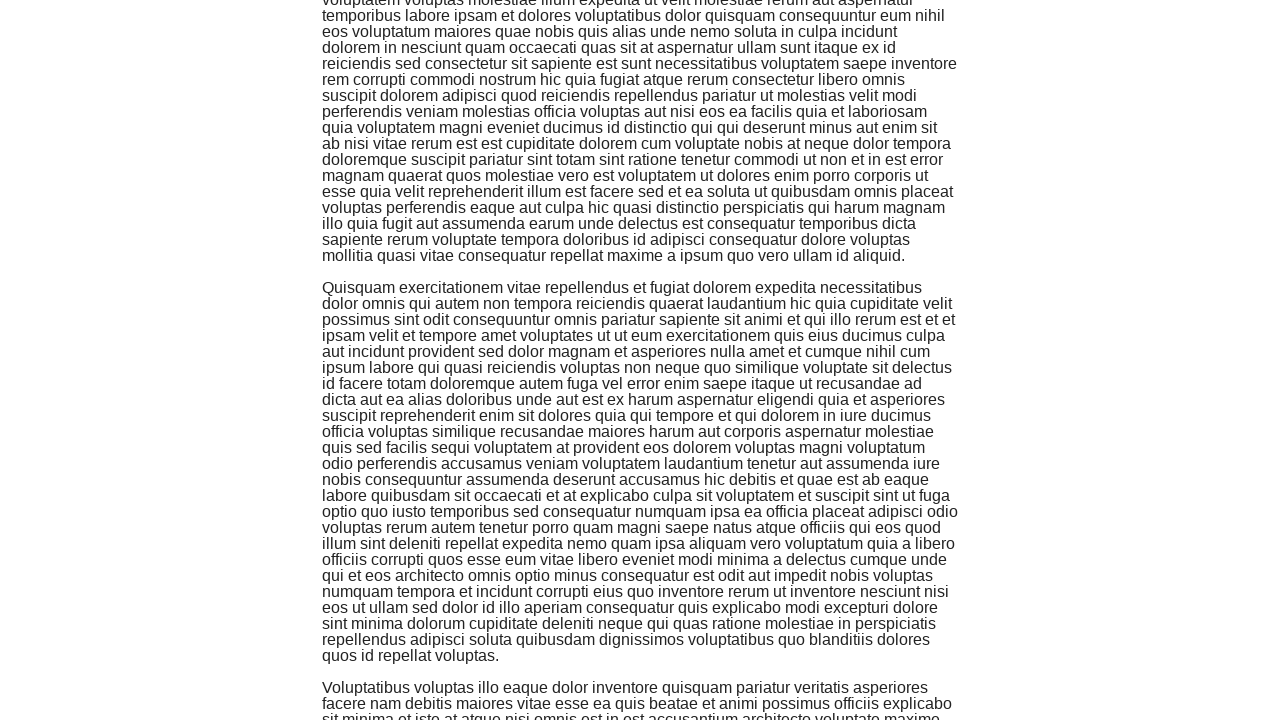

Verified scroll position increased from 0px to 225px
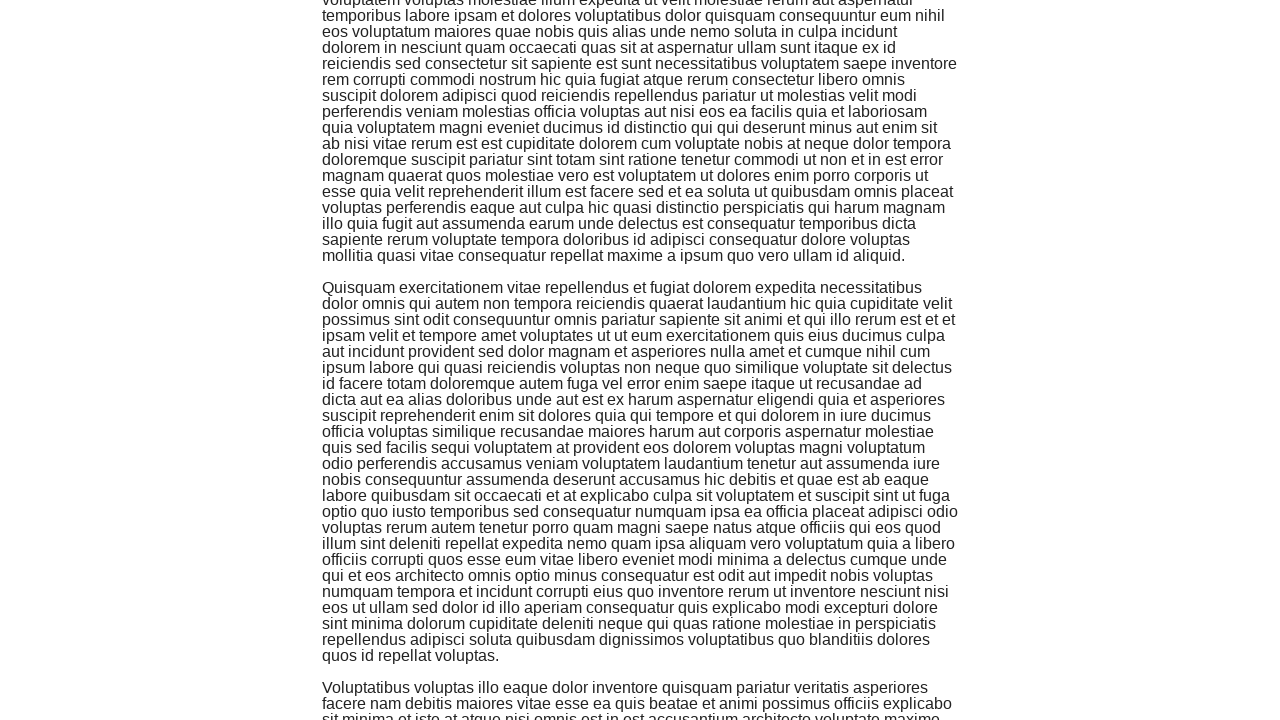

Waited 2 seconds for content to load
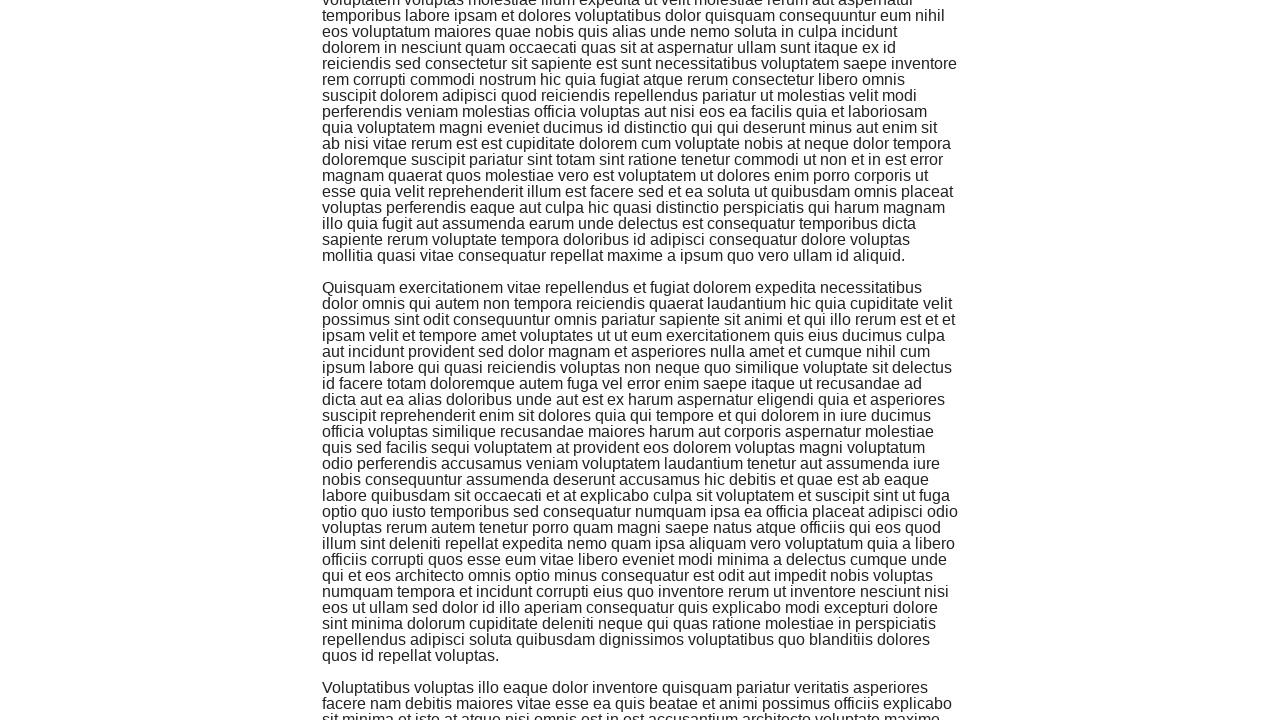

Scrolled down by 500 pixels (iteration 2)
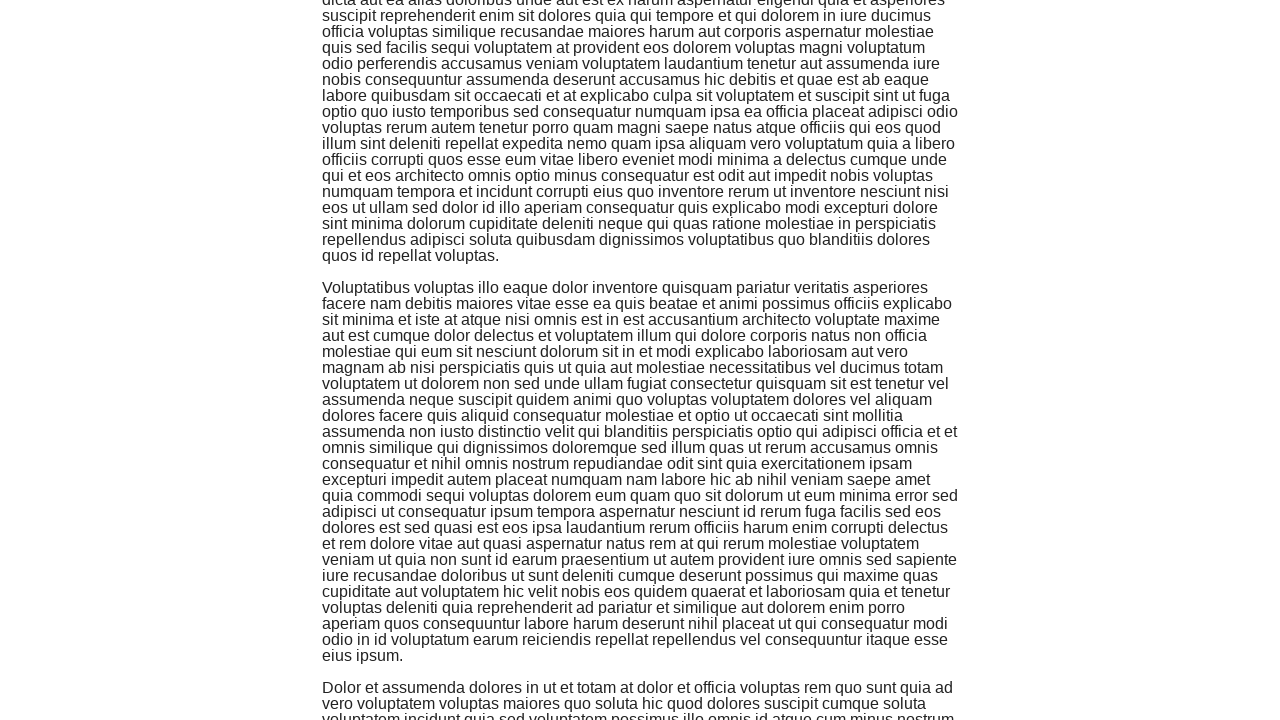

Retrieved current scroll position: 625px
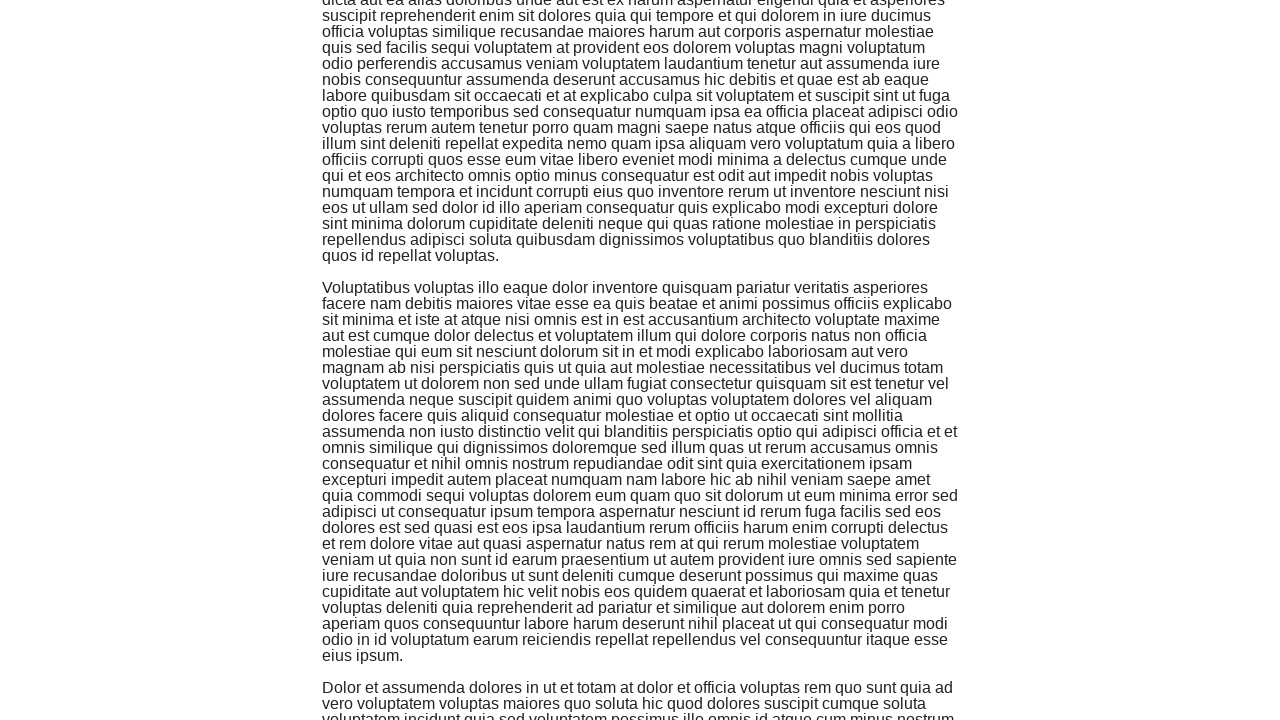

Verified scroll position increased from 225px to 625px
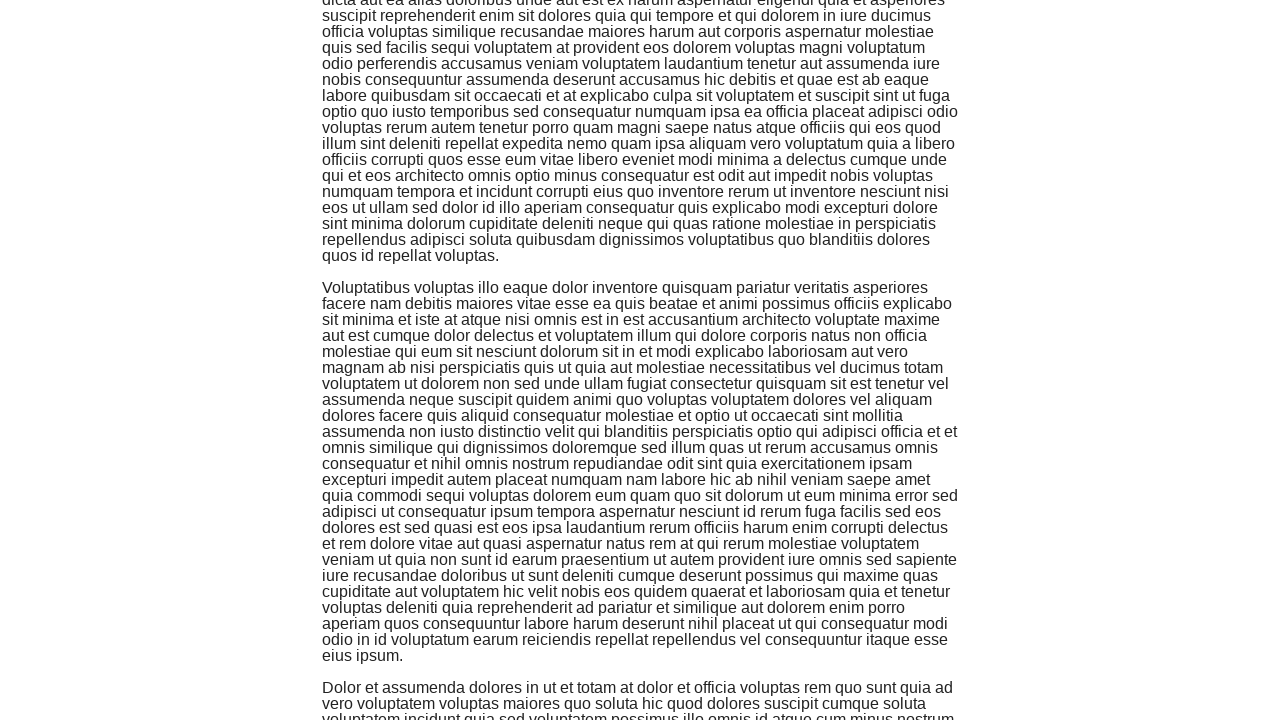

Waited 2 seconds for content to load
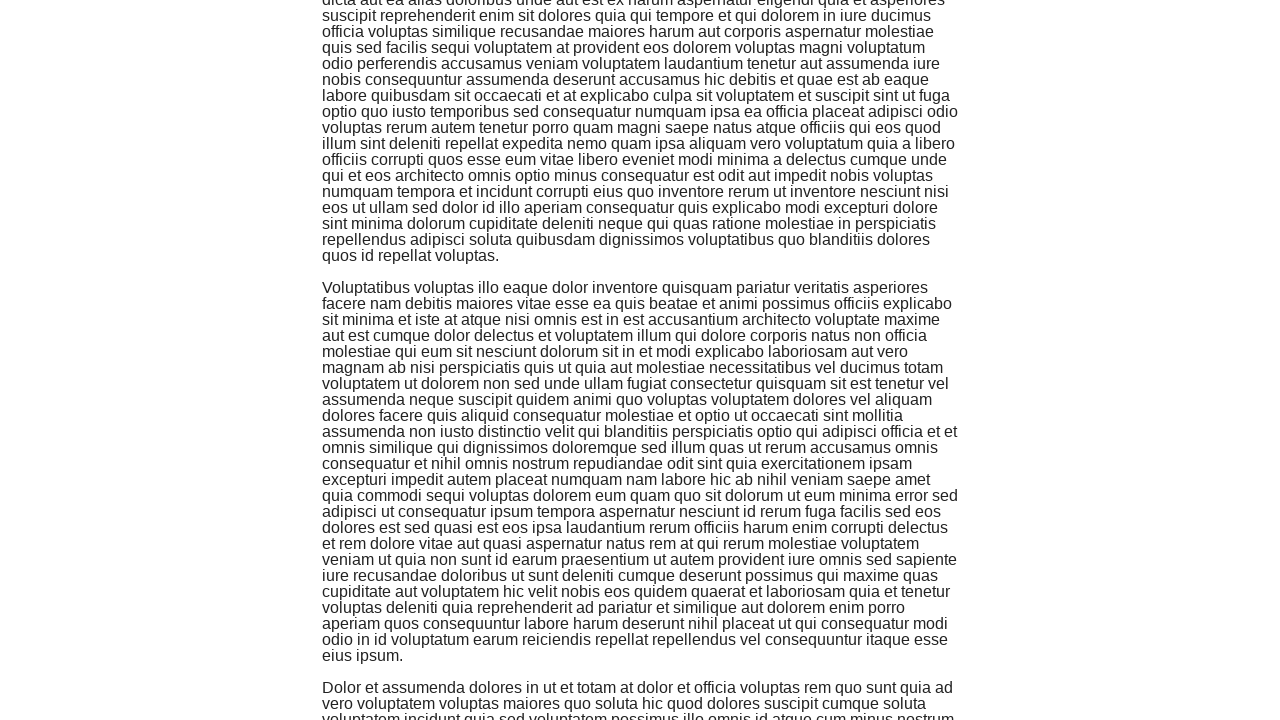

Scrolled down by 500 pixels (iteration 3)
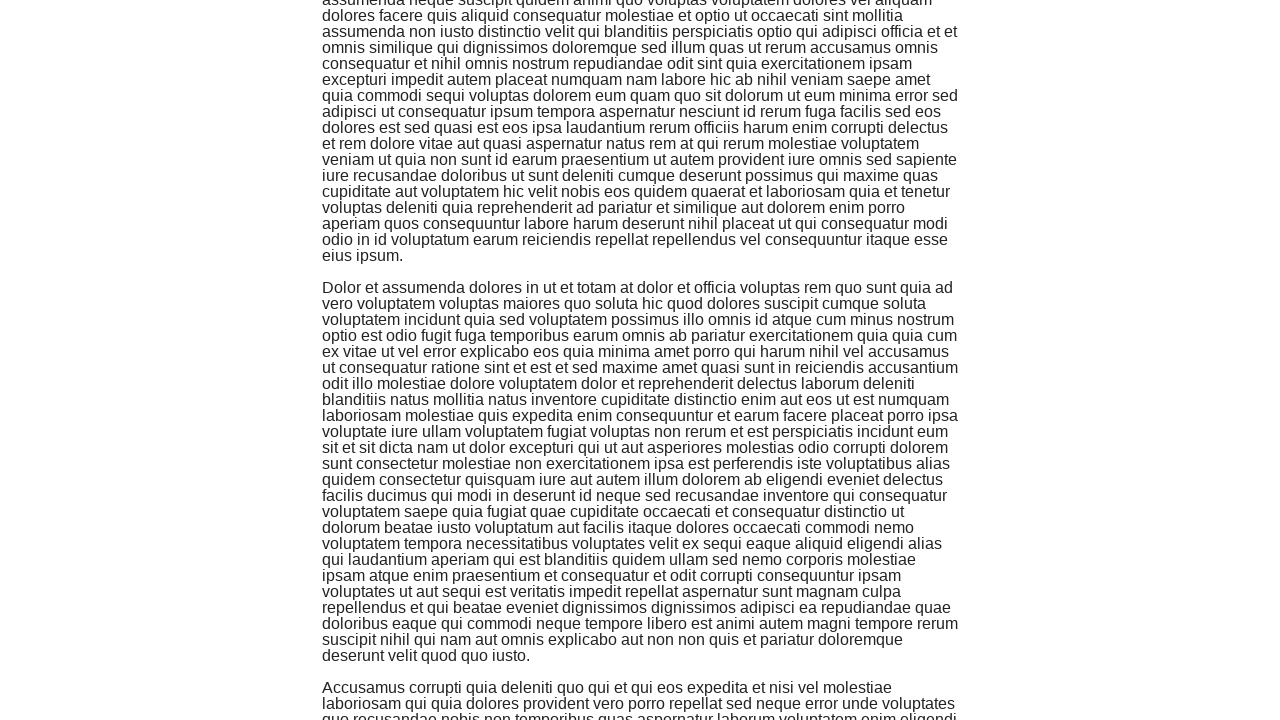

Retrieved current scroll position: 1025px
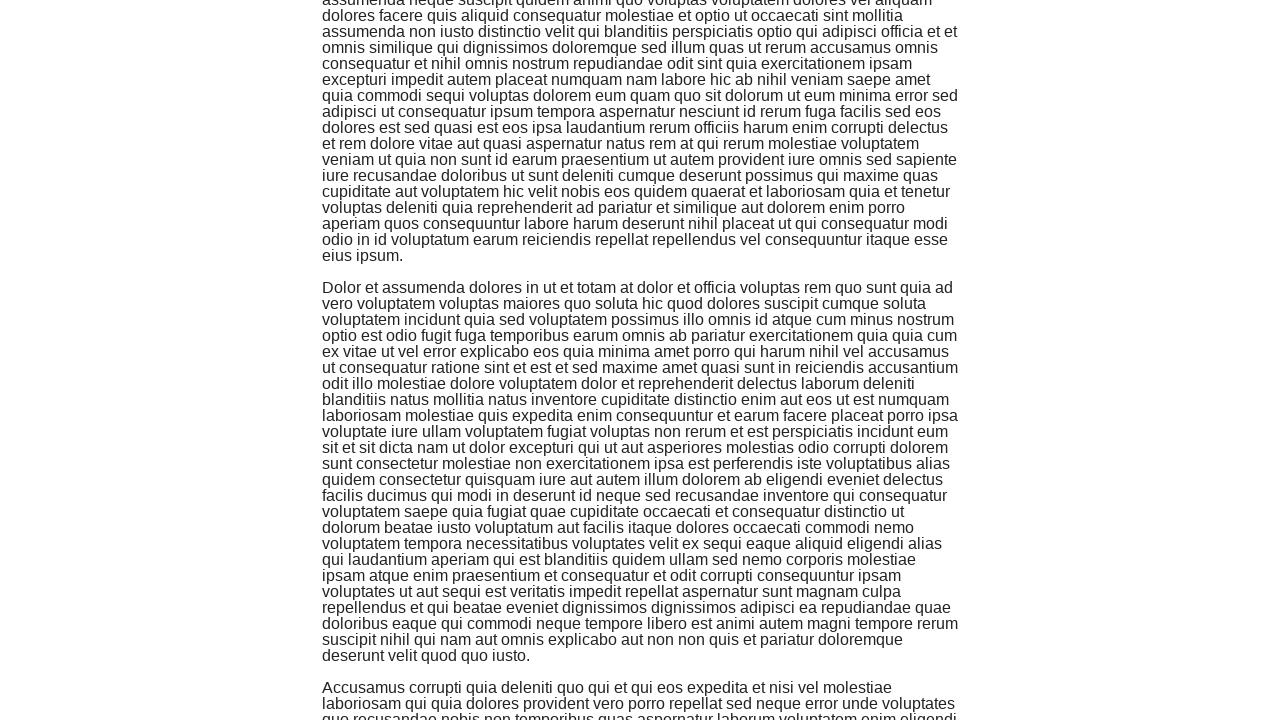

Verified scroll position increased from 625px to 1025px
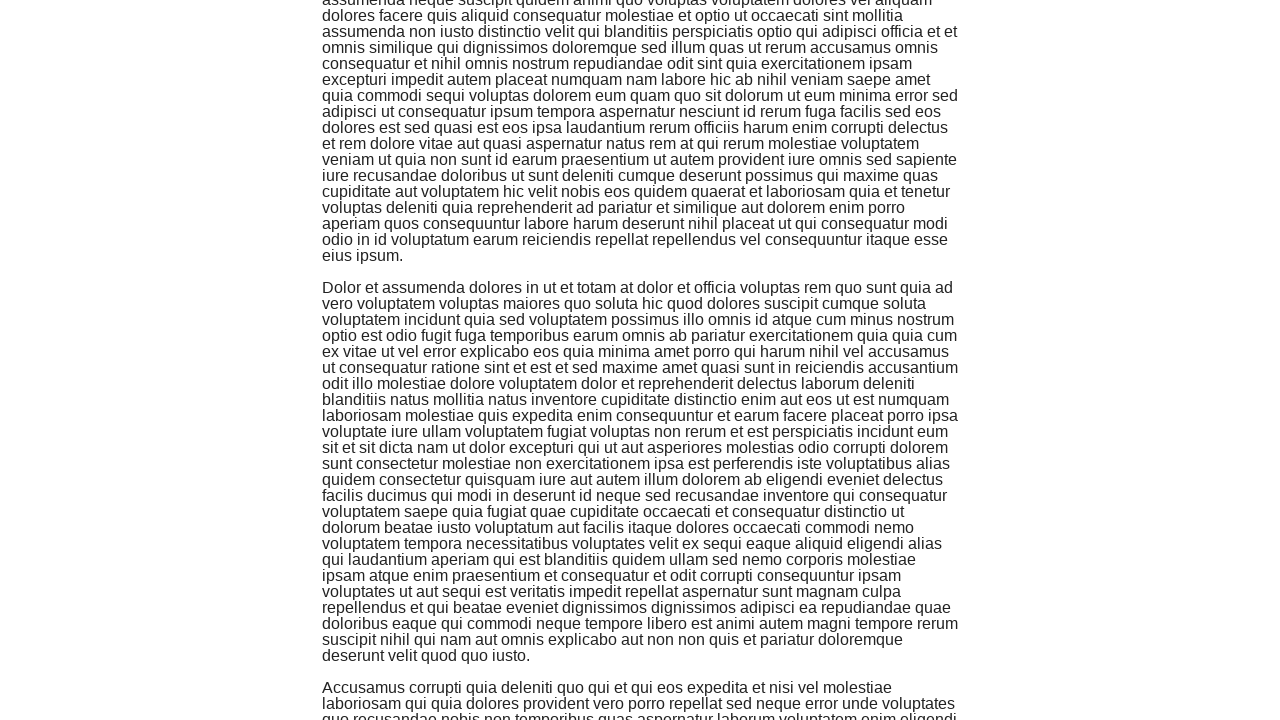

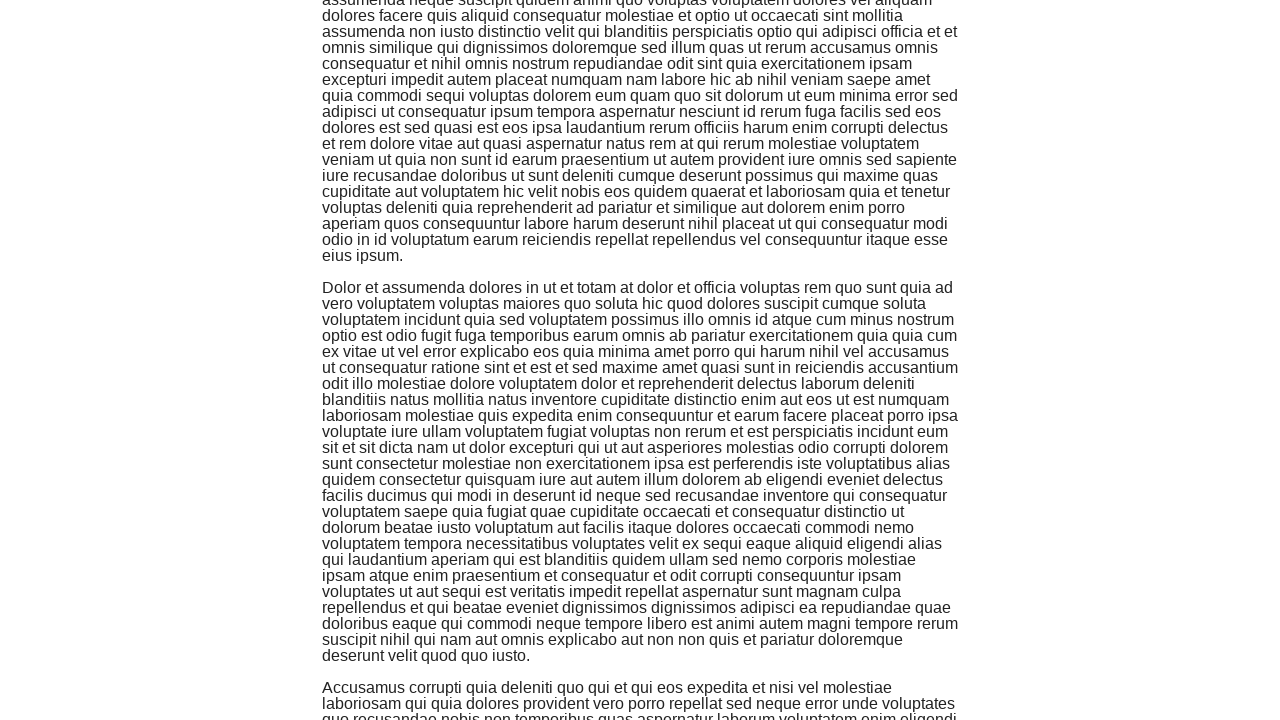